Tests various input field interactions including entering text, appending text, reading attribute values, and checking if fields are enabled or readonly on a demo form page.

Starting URL: https://letcode.in/edit

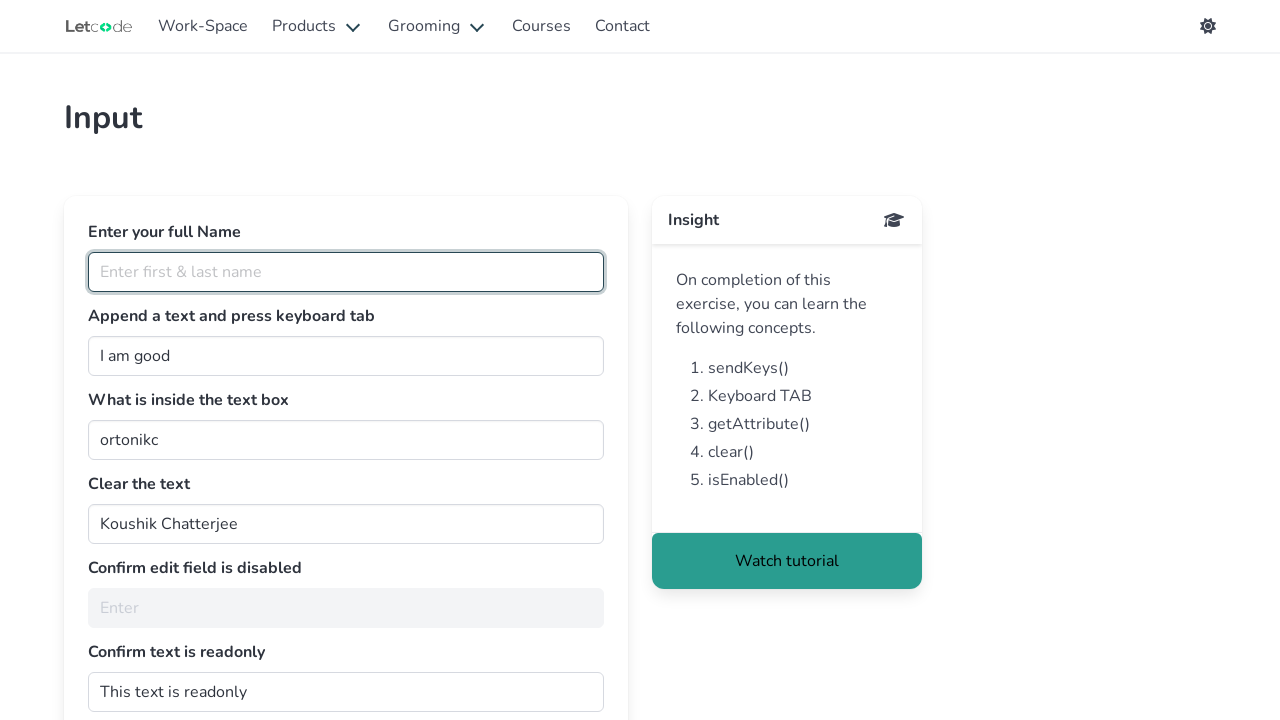

Filled full name field with 'Omkar Kadam' on #fullName
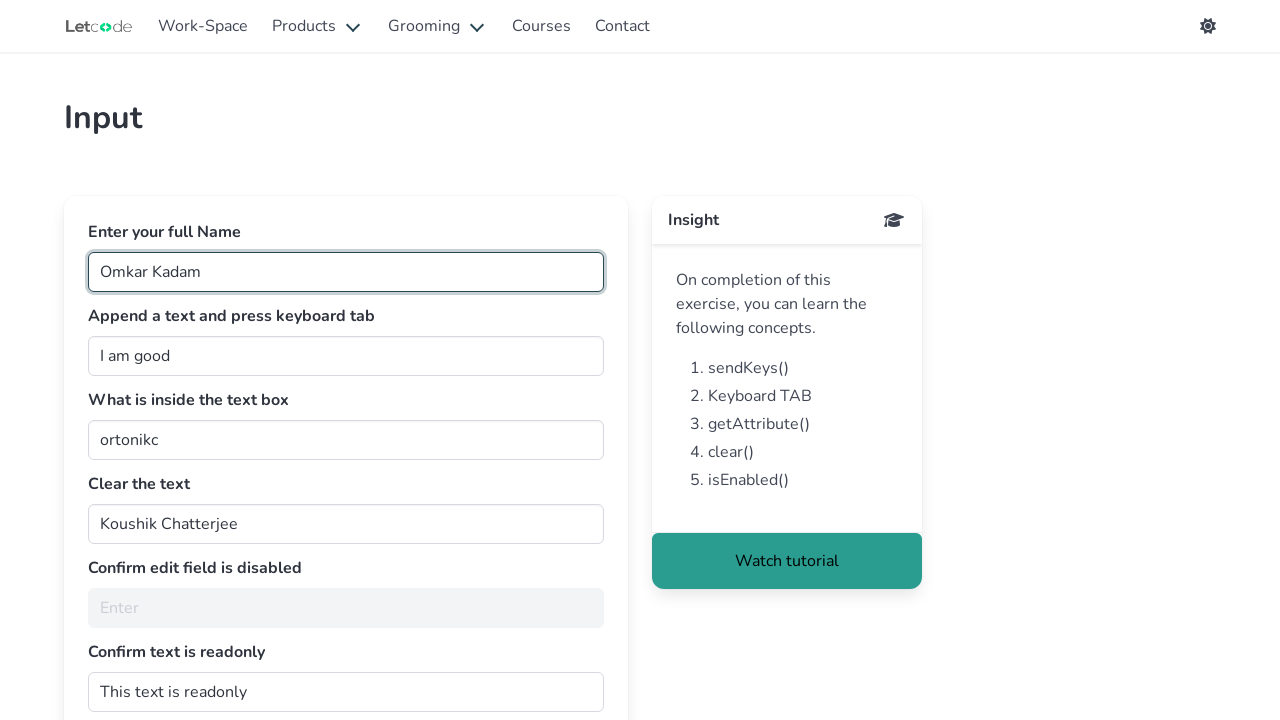

Appended ' Playing Football' to join field
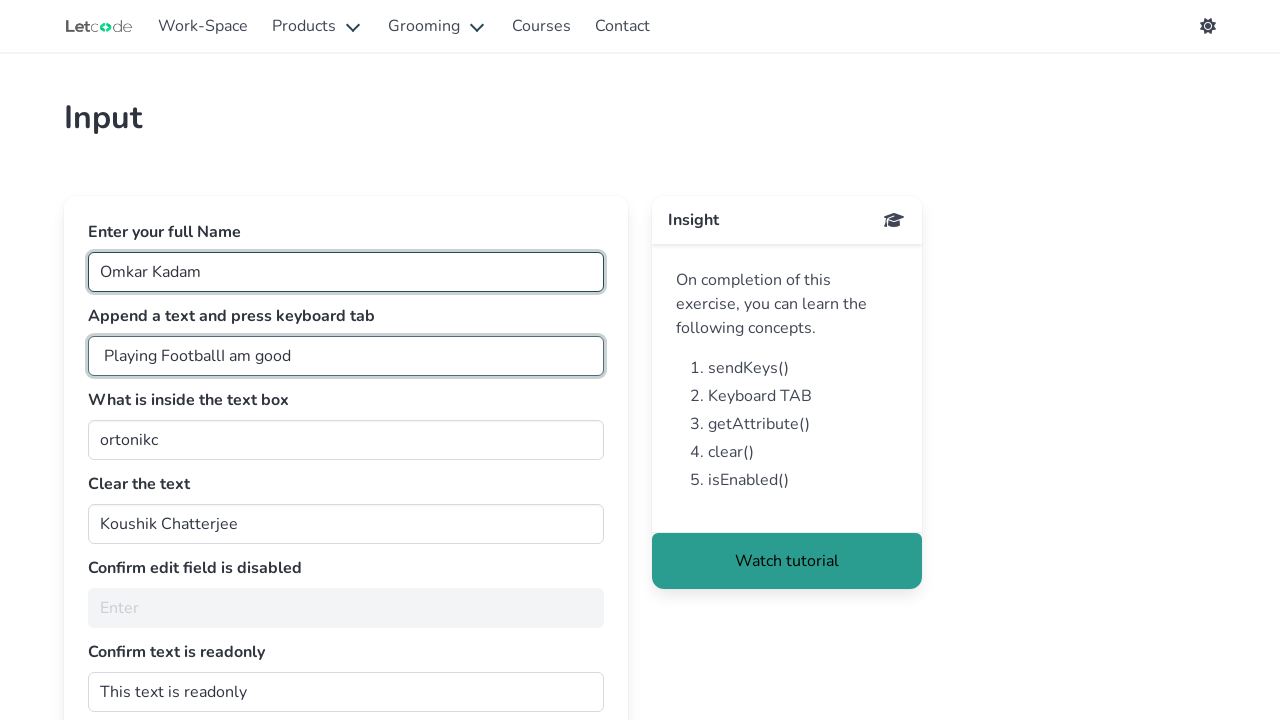

Waited for getMe field to be visible
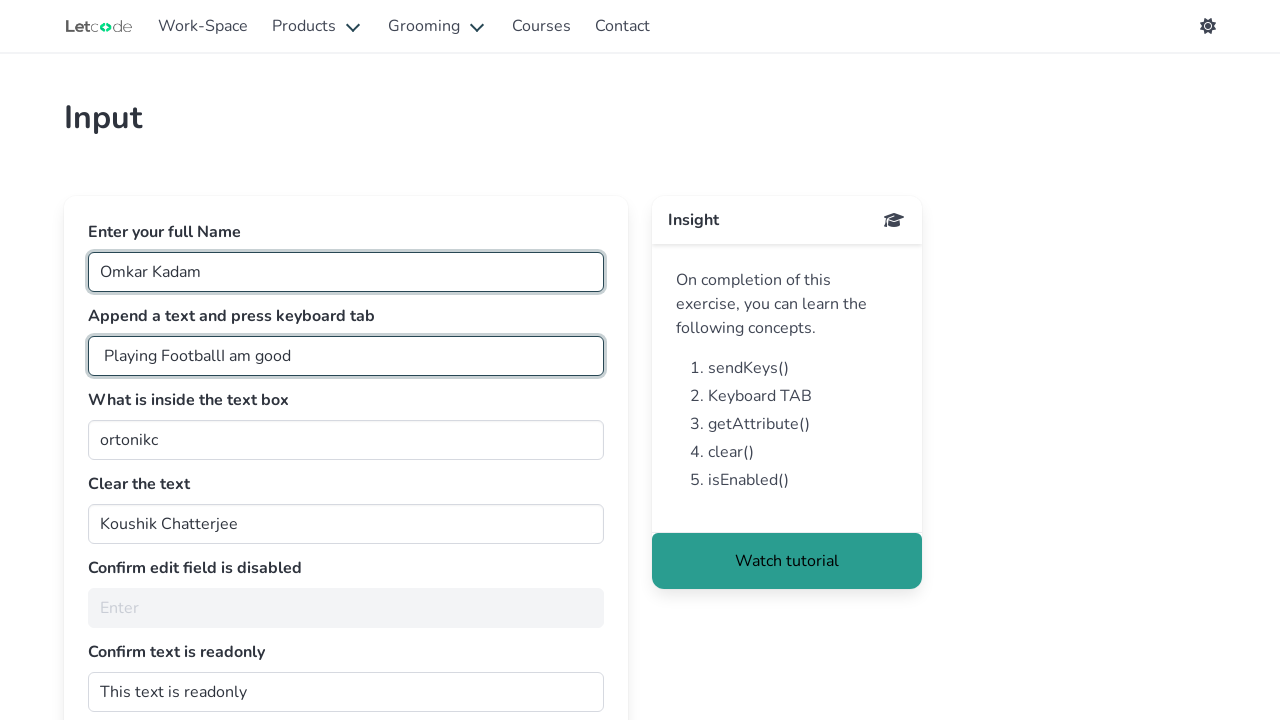

Retrieved value from getMe field: 'ortonikc'
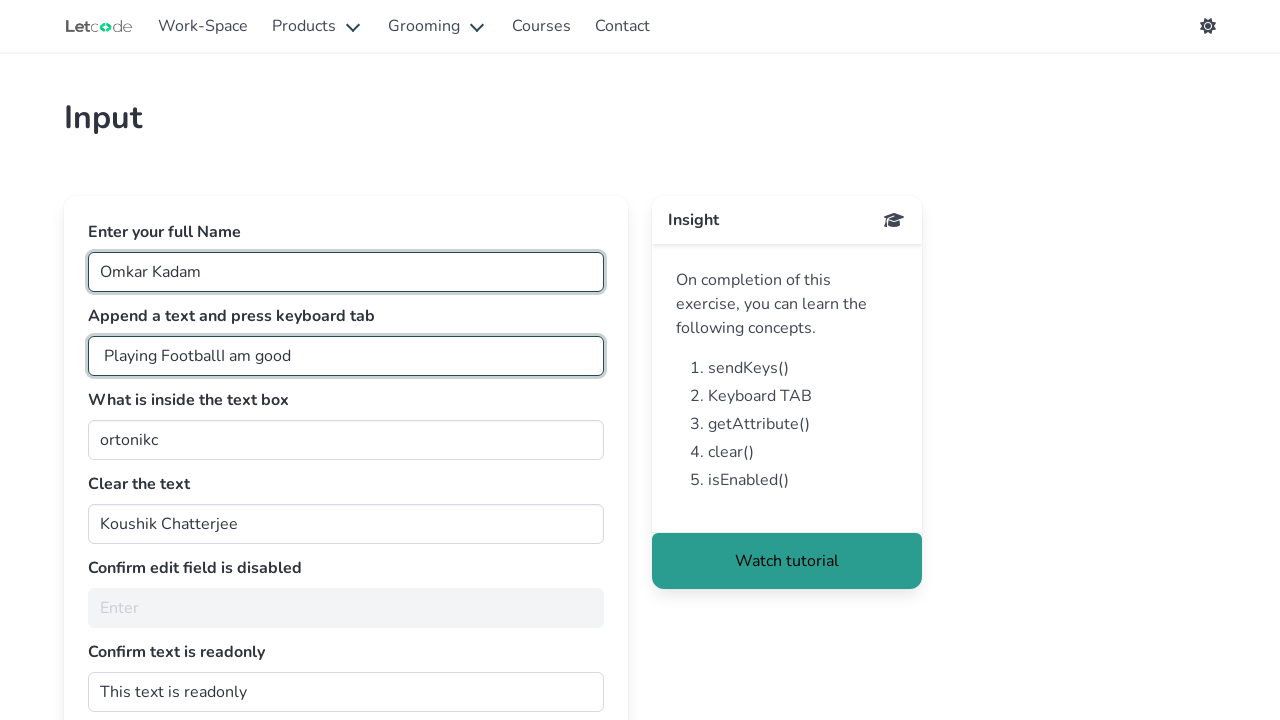

Checked if noEdit field is disabled: True
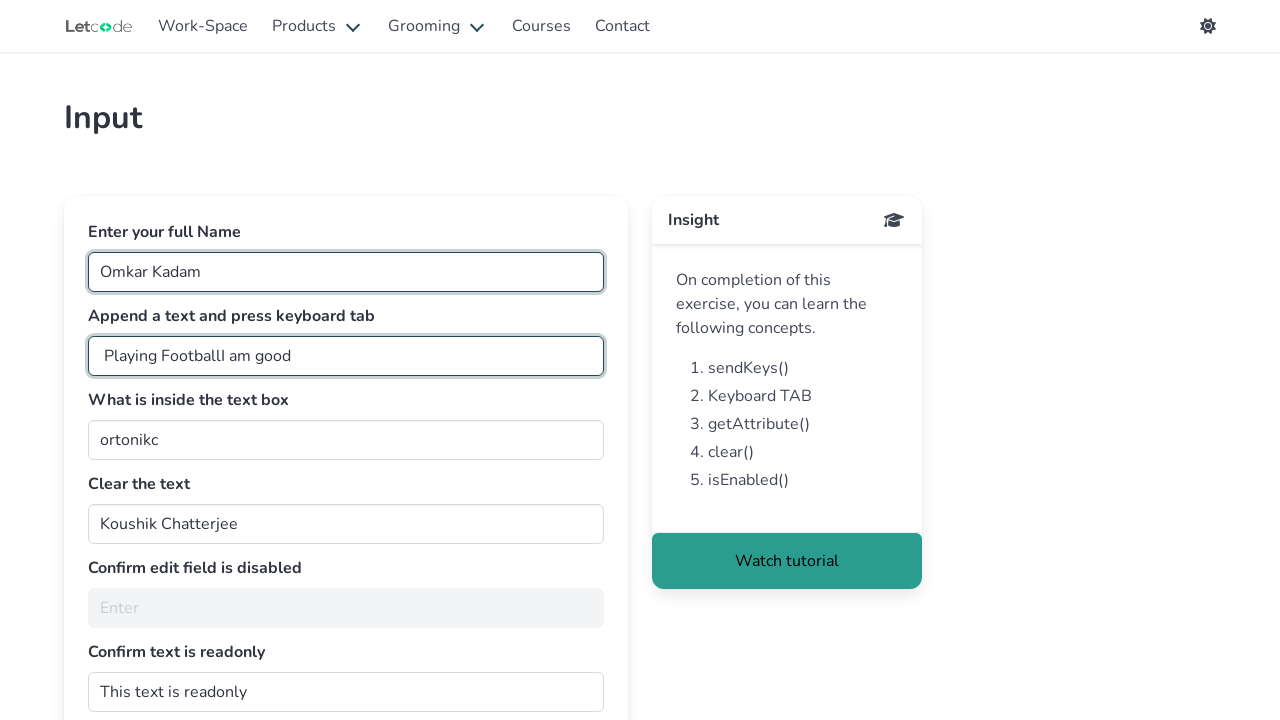

Retrieved readonly attribute from dontwrite field: ''
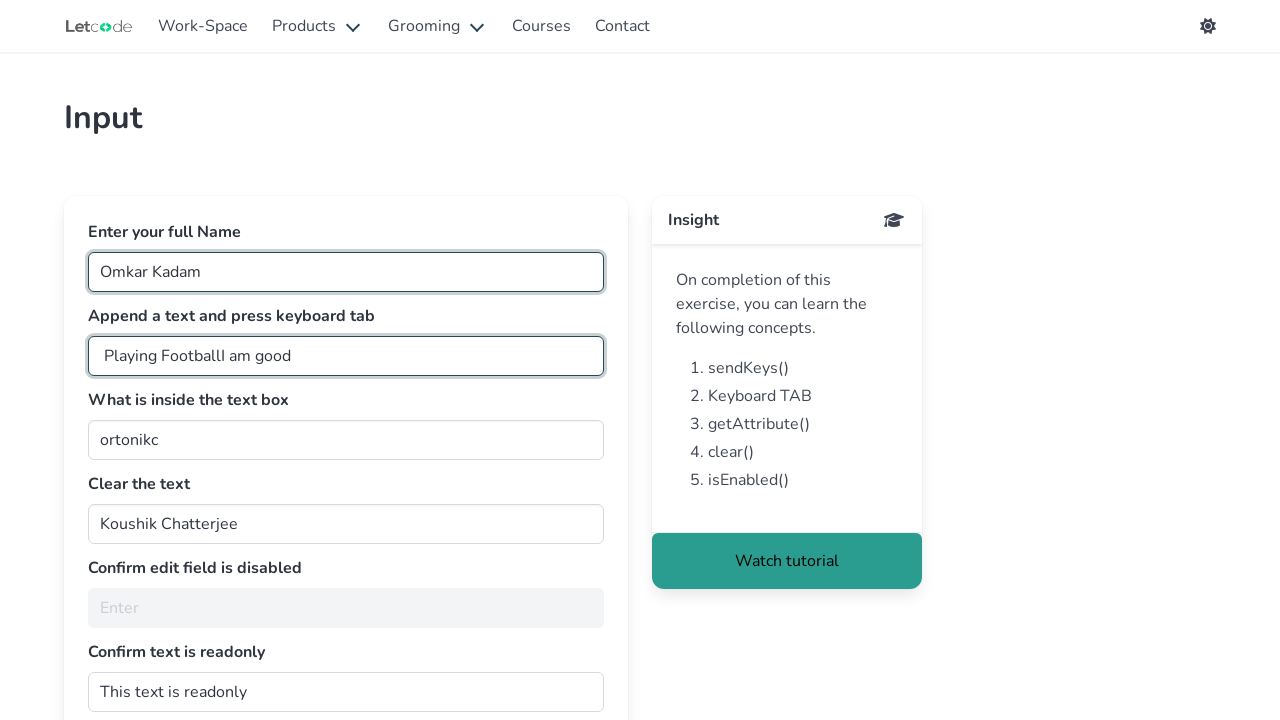

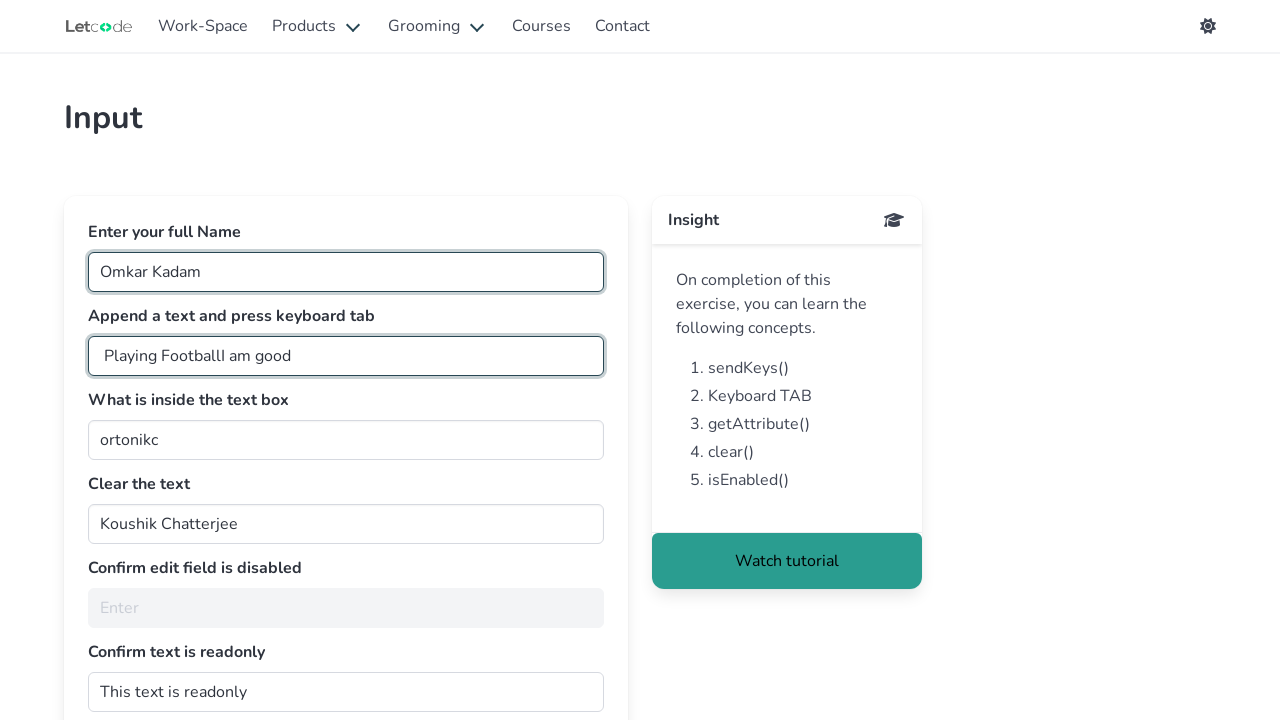